Tests the context menu functionality by navigating to the context menu page, right-clicking on the designated box, and verifying that a JavaScript alert appears with the expected message.

Starting URL: http://the-internet.herokuapp.com

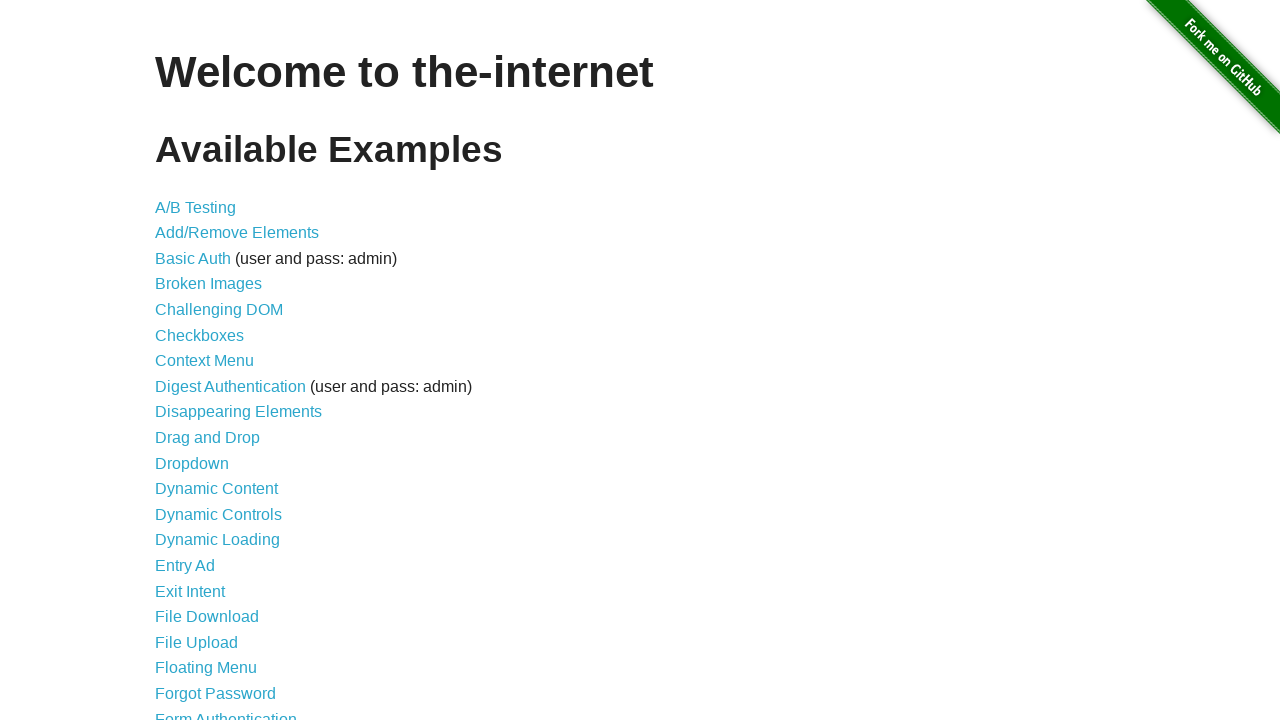

Clicked on Context Menu link to navigate to the context menu page at (204, 361) on a[href='/context_menu']
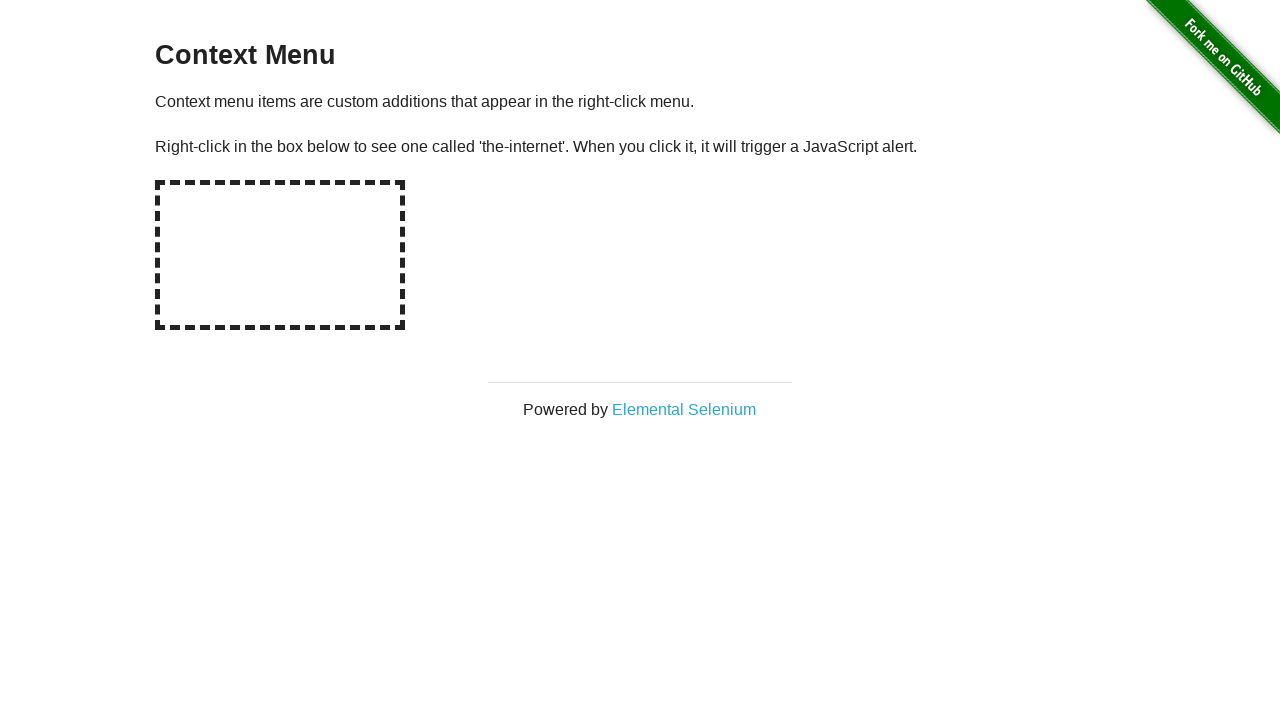

Context menu box (#hot-spot) is now visible
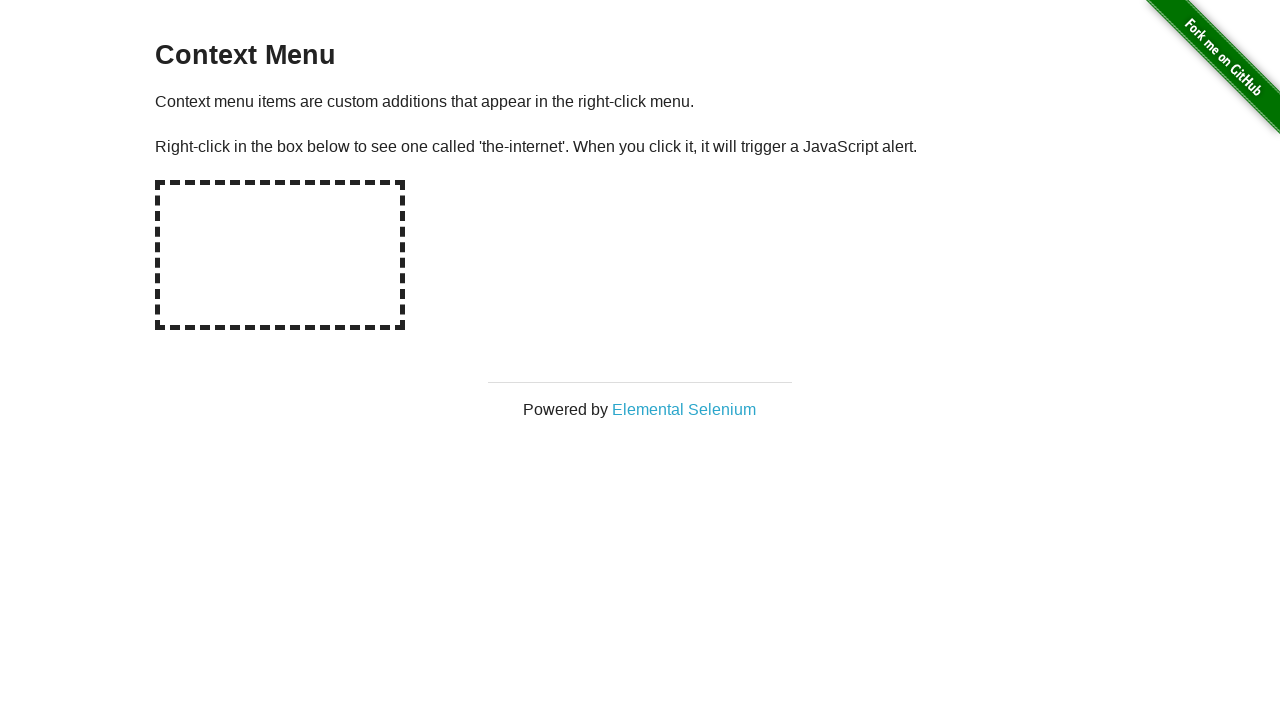

Right-clicked on the context menu box at (280, 255) on #hot-spot
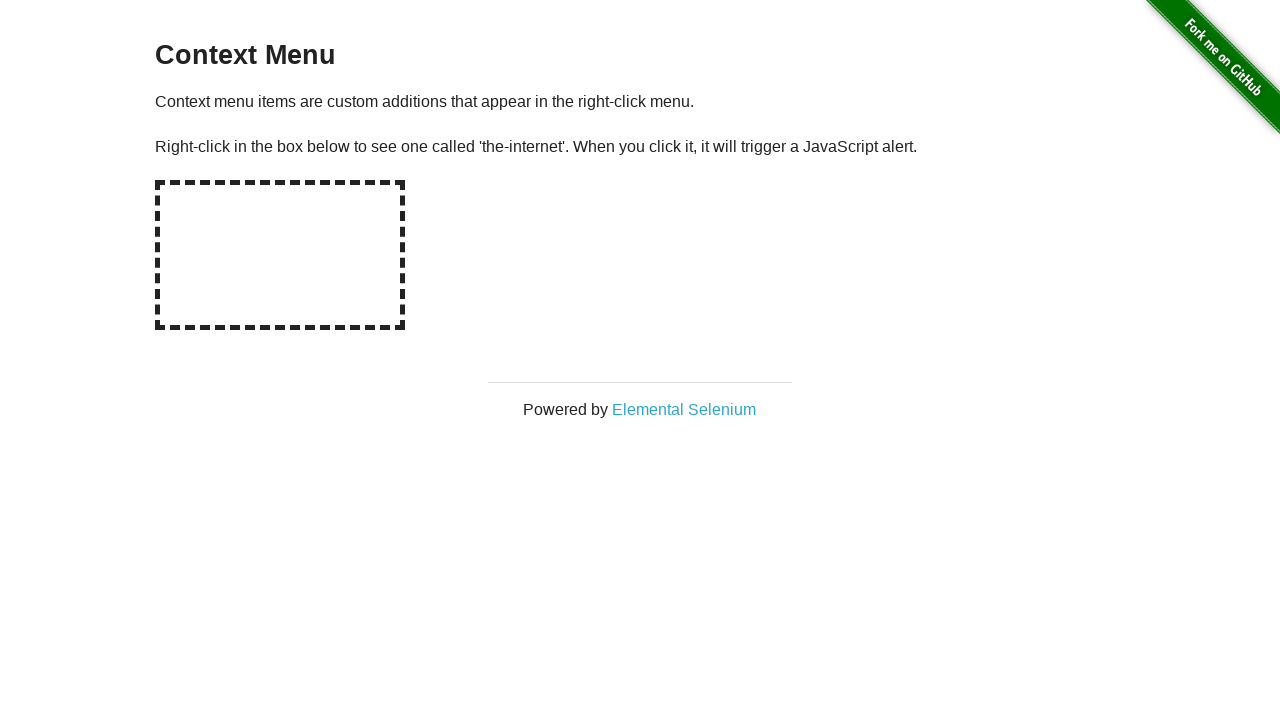

Set up dialog handler to accept alerts
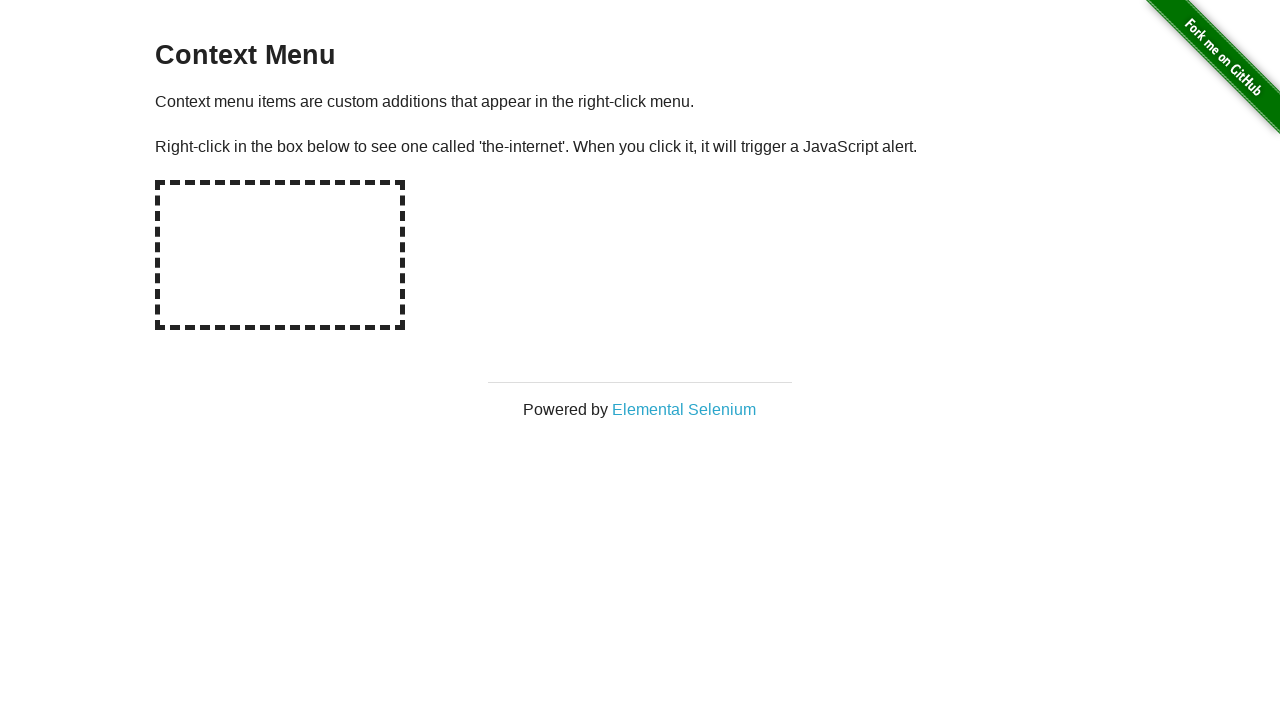

Configured dialog handler to verify alert message and accept
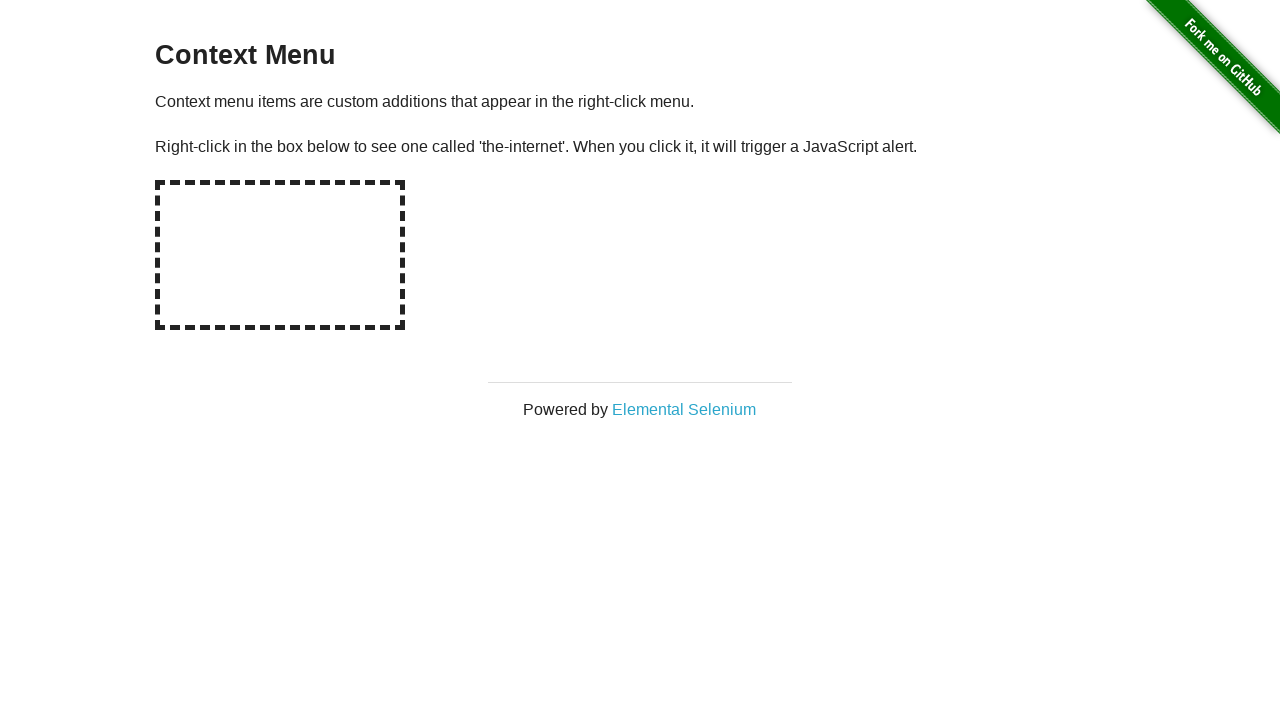

Right-clicked on context menu box to trigger JavaScript alert at (280, 255) on #hot-spot
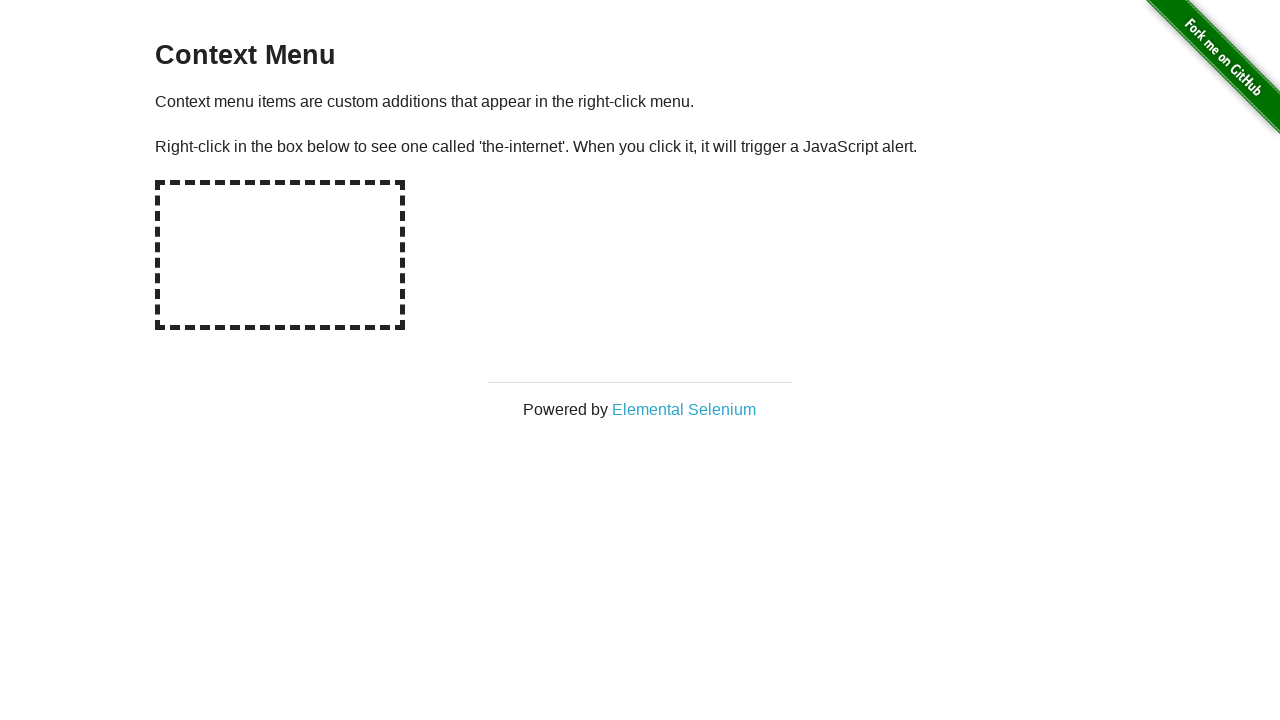

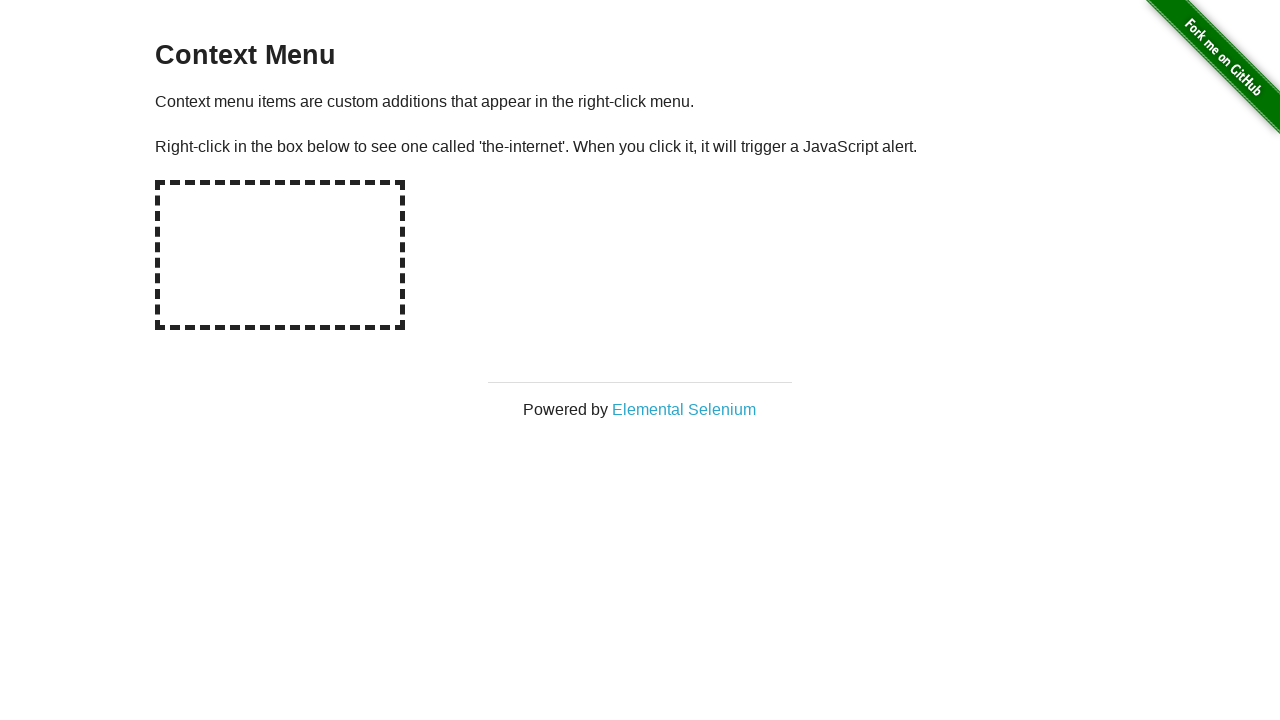